Tests frame handling by switching between multiple frames and filling text inputs in each frame, including a nested/inner frame interaction.

Starting URL: https://ui.vision/demo/webtest/frames/

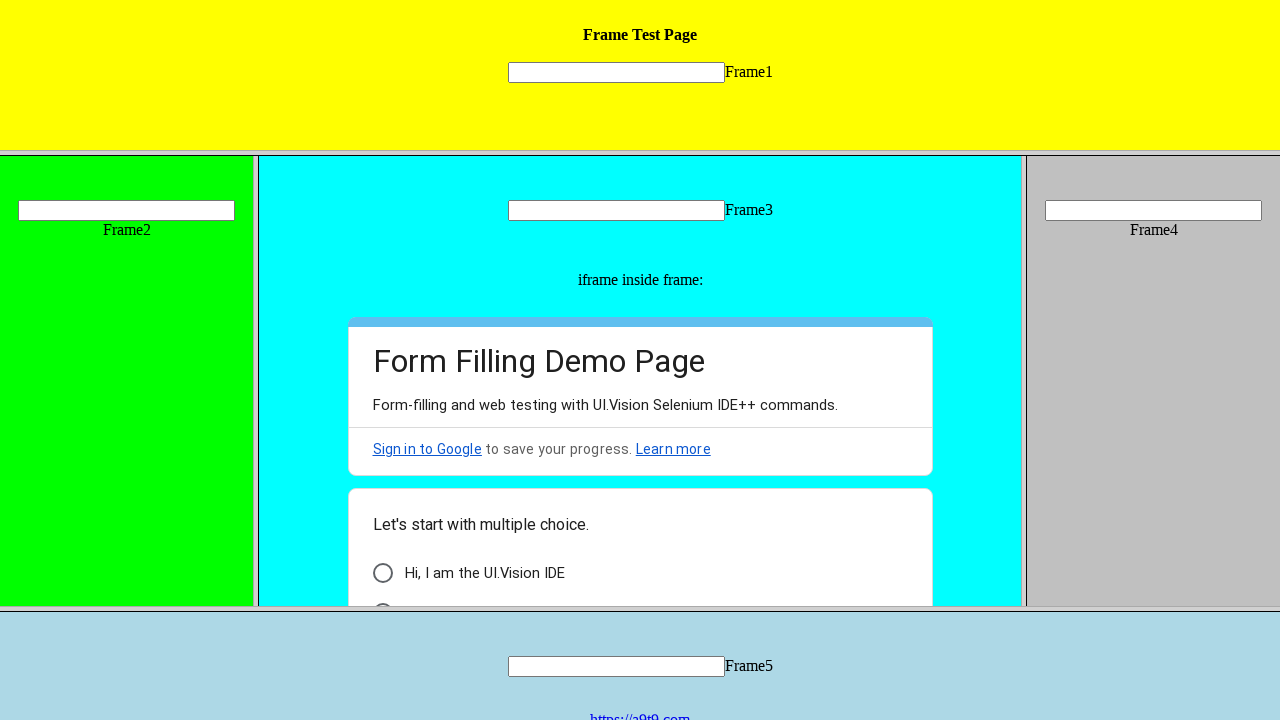

Located frame 1 element
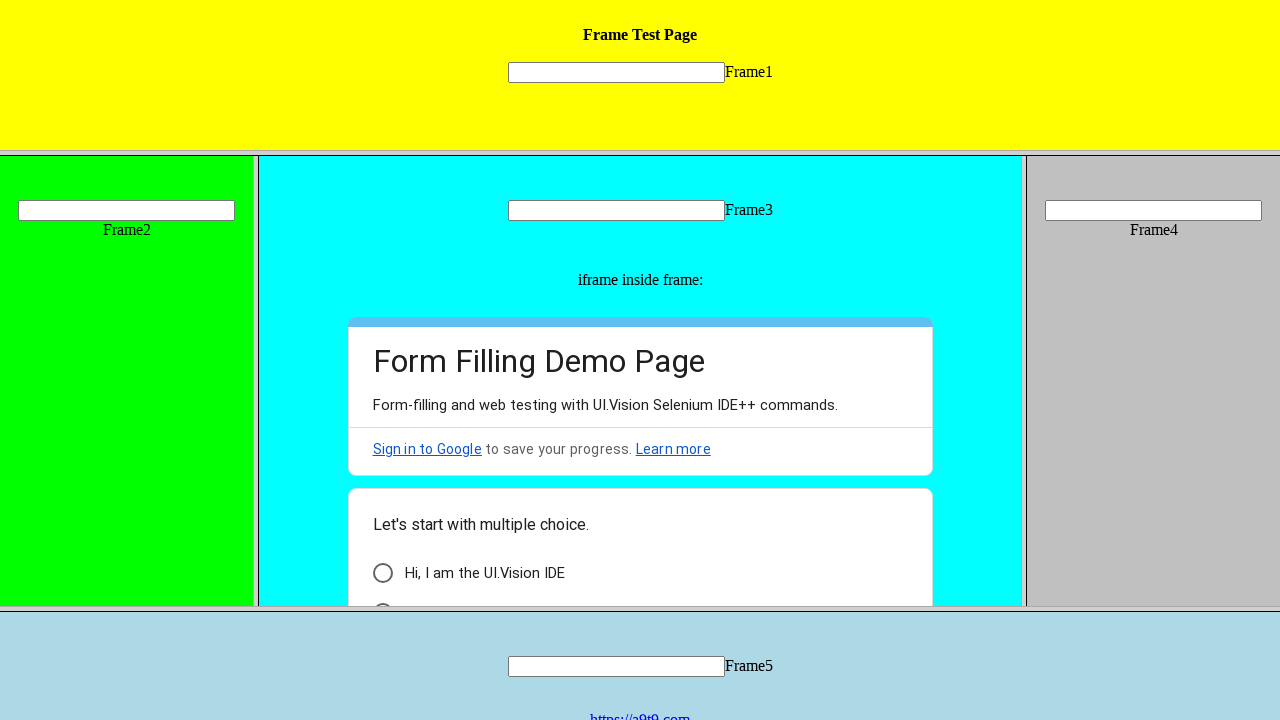

Filled 'Welcome' in frame 1 text input on frame[src*='frame_1.html'] >> internal:control=enter-frame >> input[name='mytext
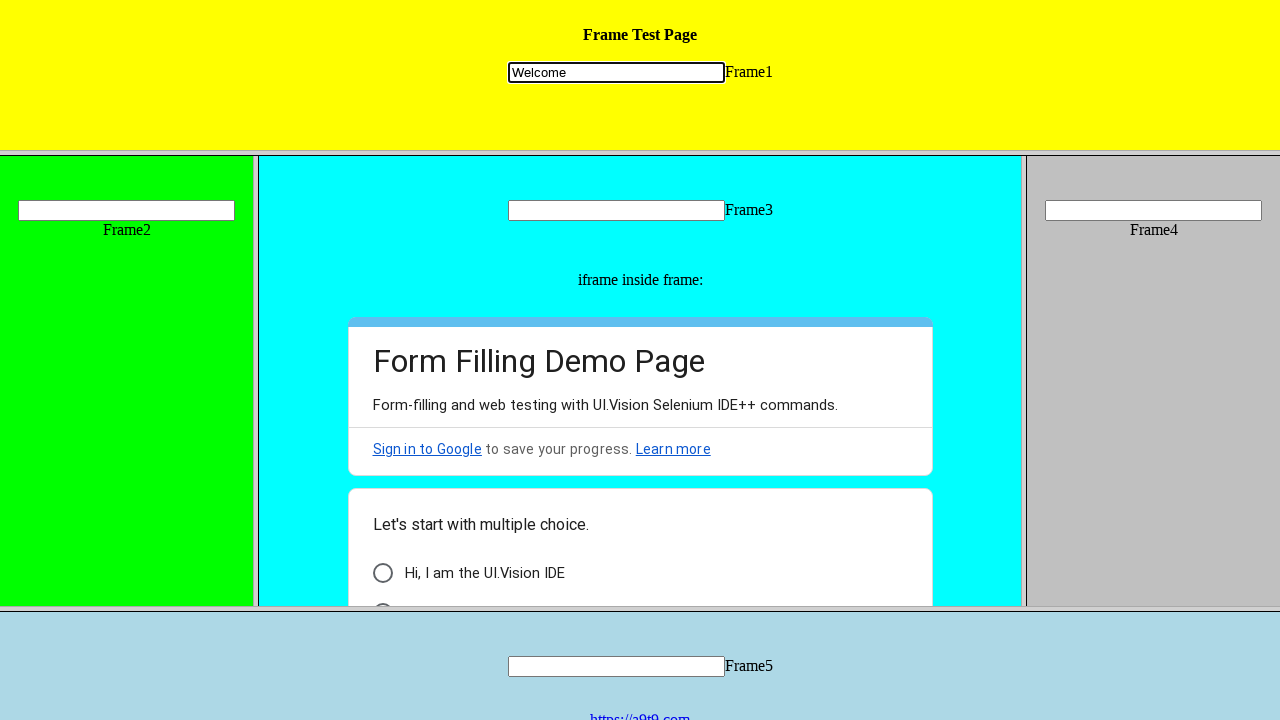

Located frame 2 element
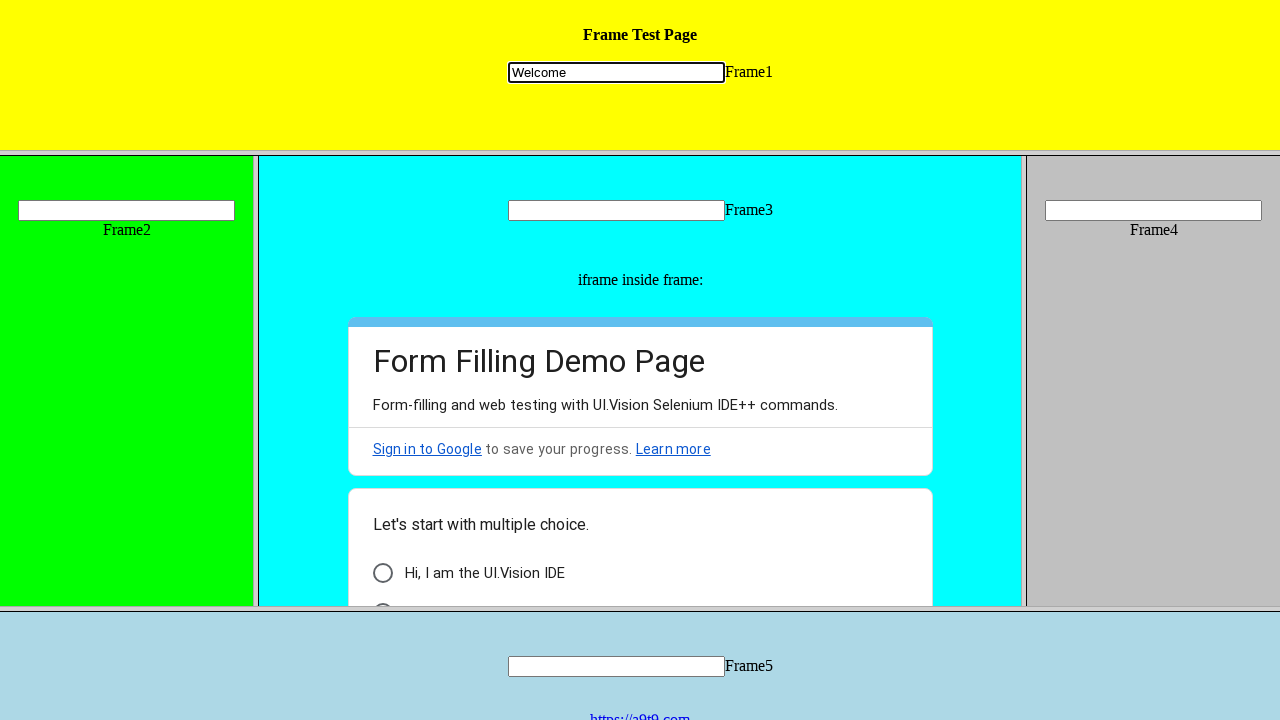

Filled 'to selenium' in frame 2 text input on frame[src*='frame_2.html'] >> internal:control=enter-frame >> input[name='mytext
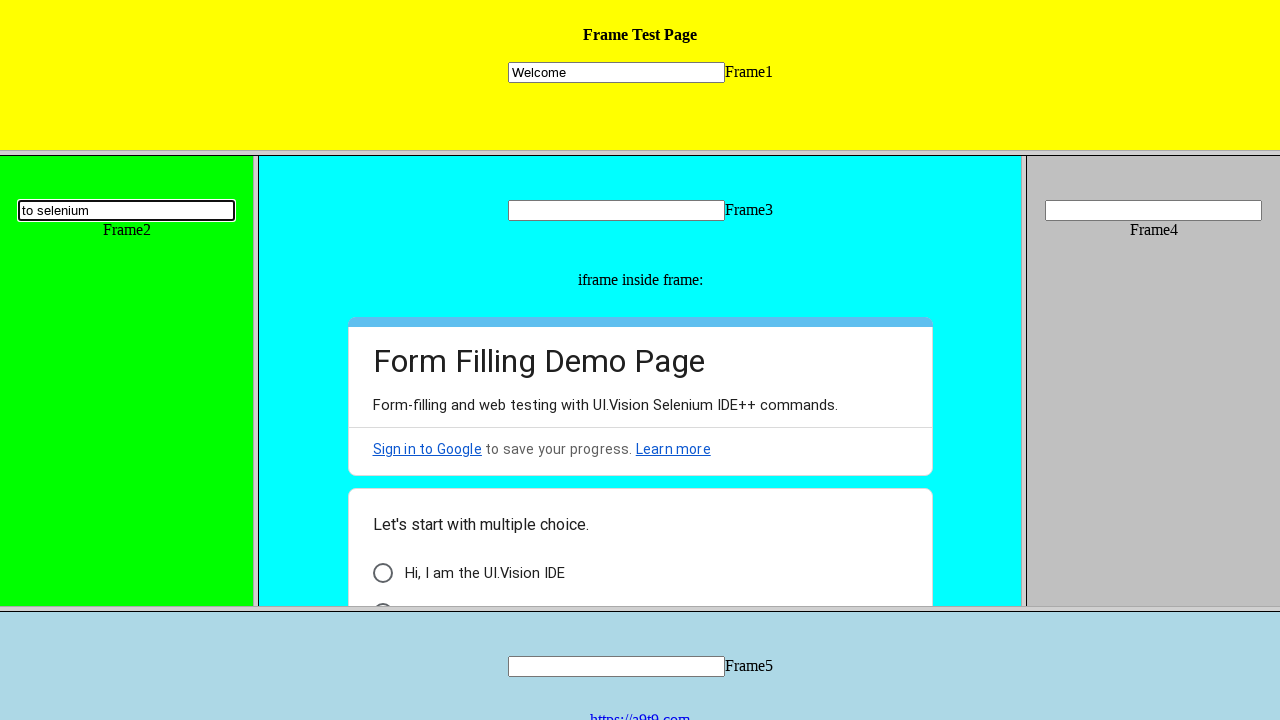

Located frame 3 element
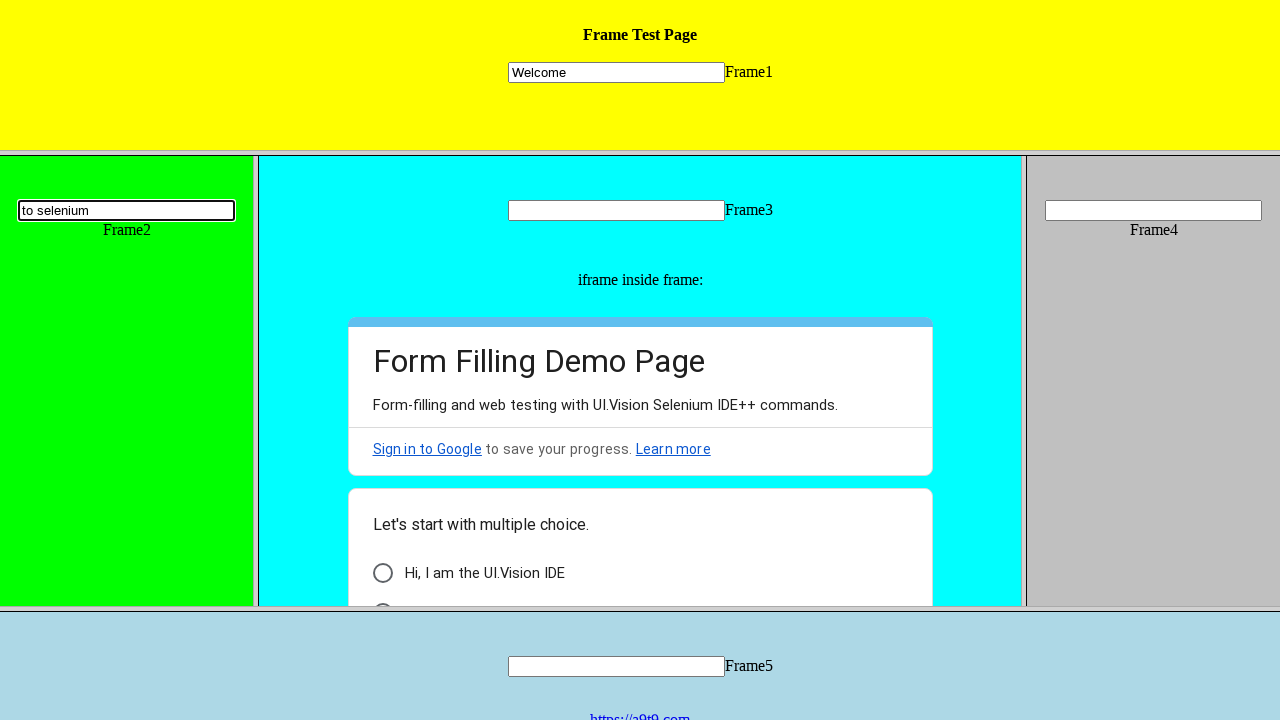

Filled 'Frame' in frame 3 text input on frame[src*='frame_3.html'] >> internal:control=enter-frame >> input[name='mytext
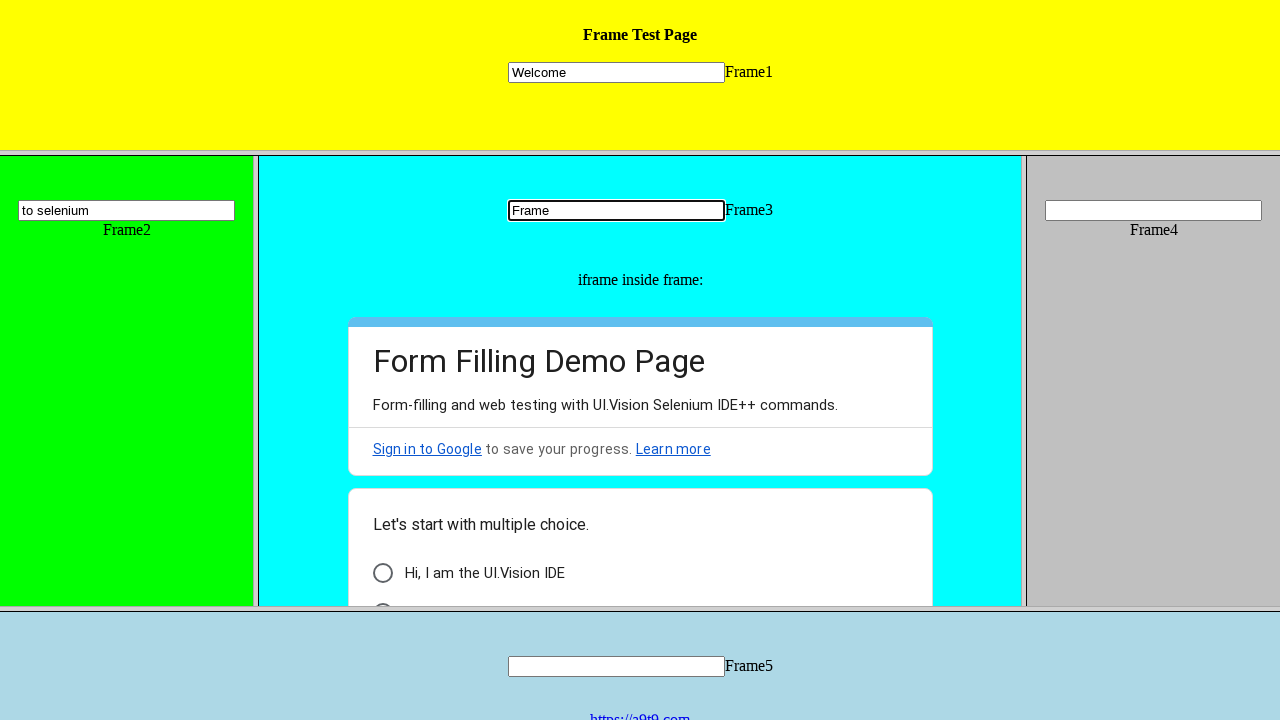

Located nested iframe within frame 3
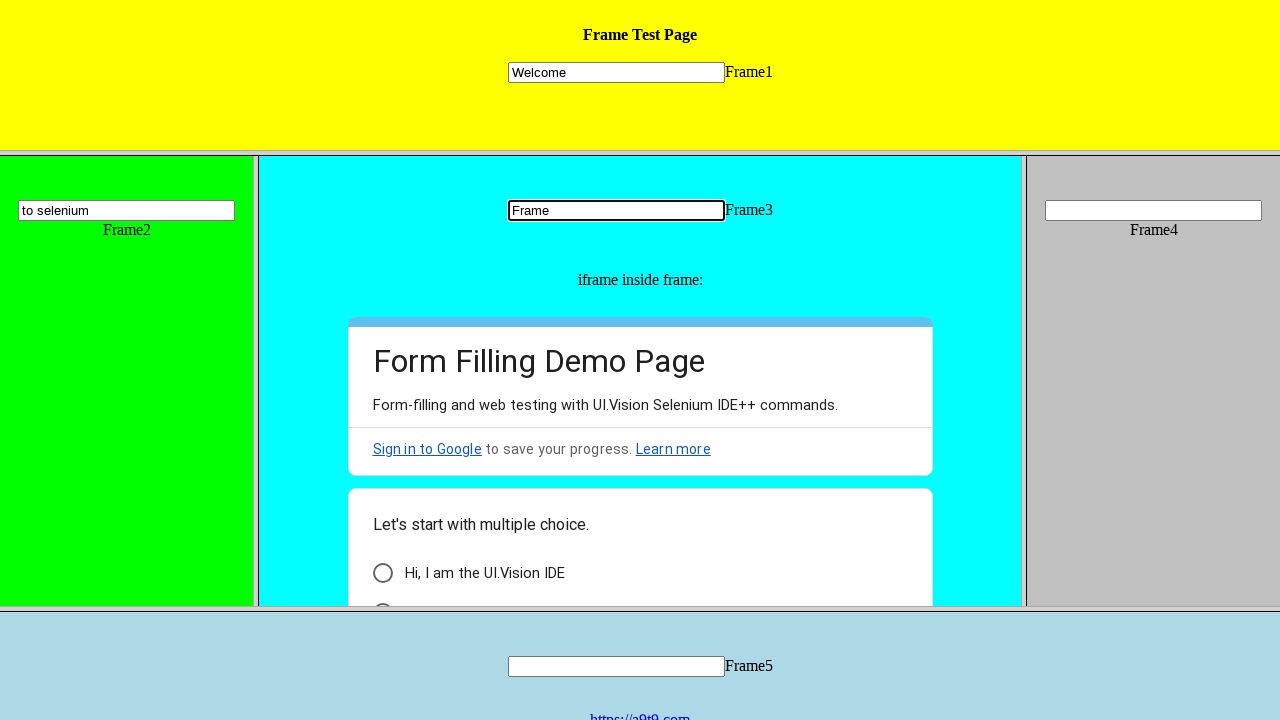

Clicked element in nested frame at (382, 573) on frame[src*='frame_3.html'] >> internal:control=enter-frame >> iframe >> nth=0 >>
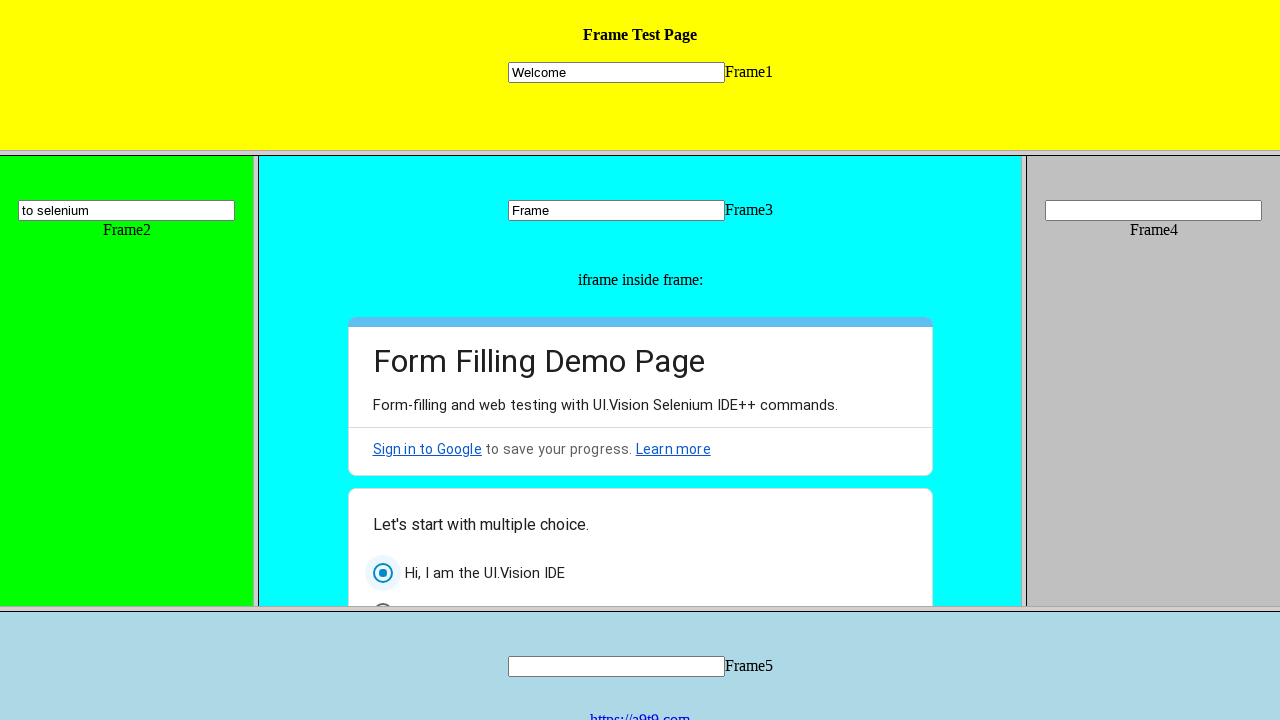

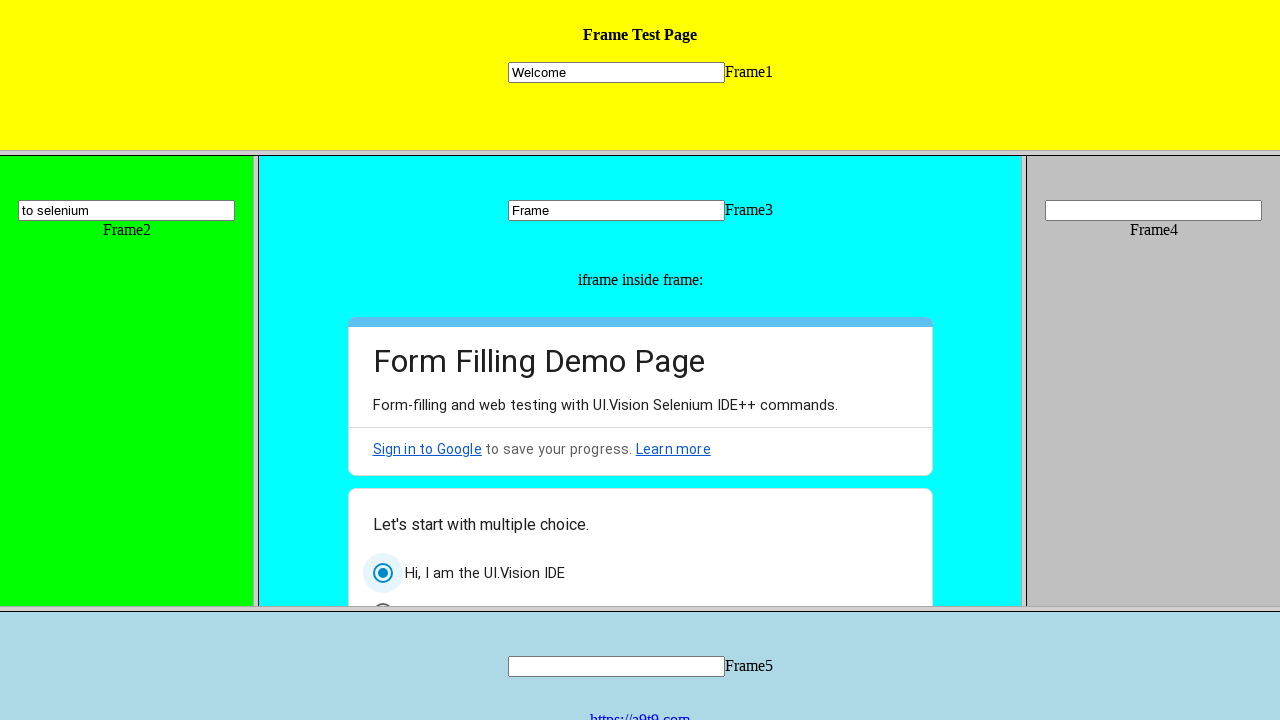